Tests scrolling to an element and filling form fields including a name field and date field

Starting URL: https://formy-project.herokuapp.com/scroll

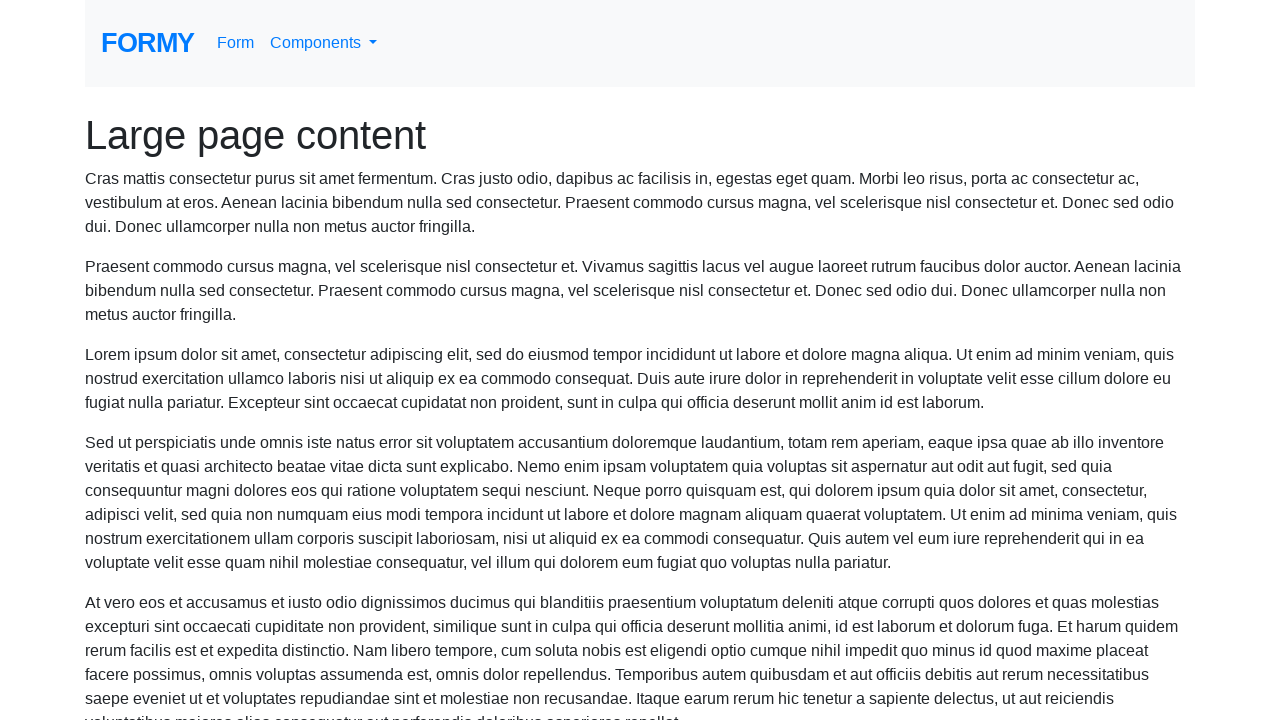

Located name field element
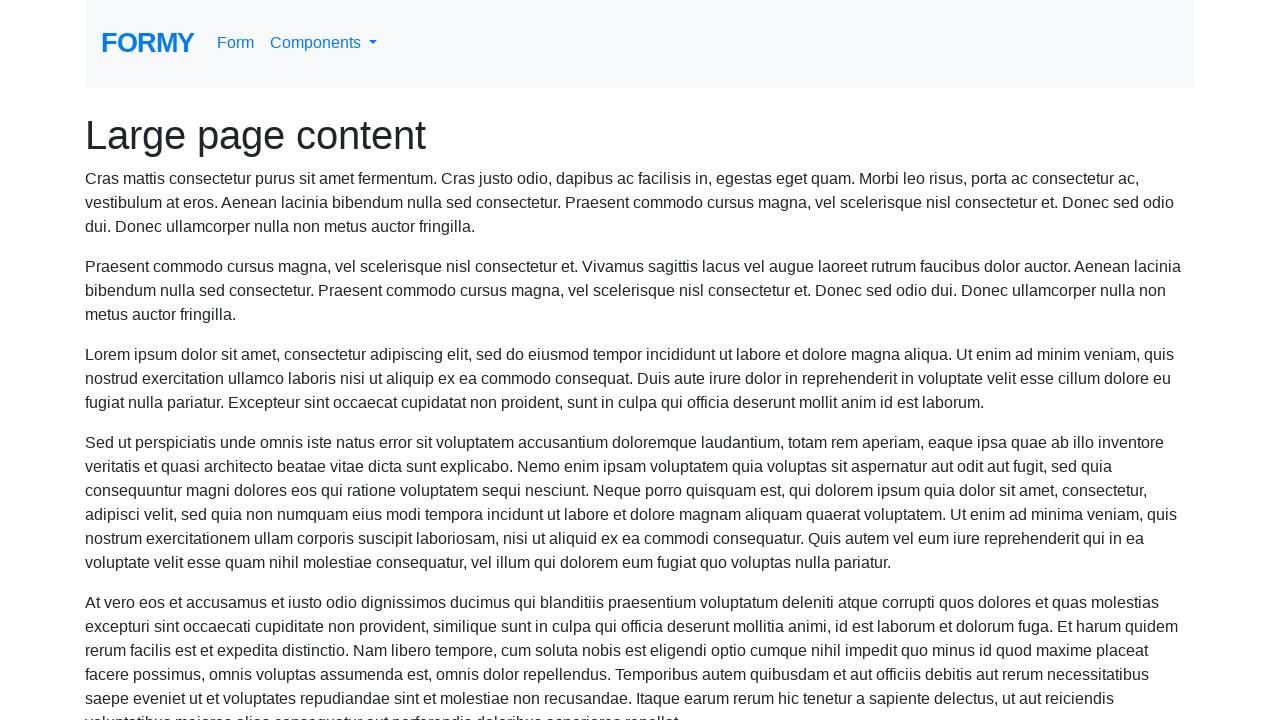

Scrolled to name field
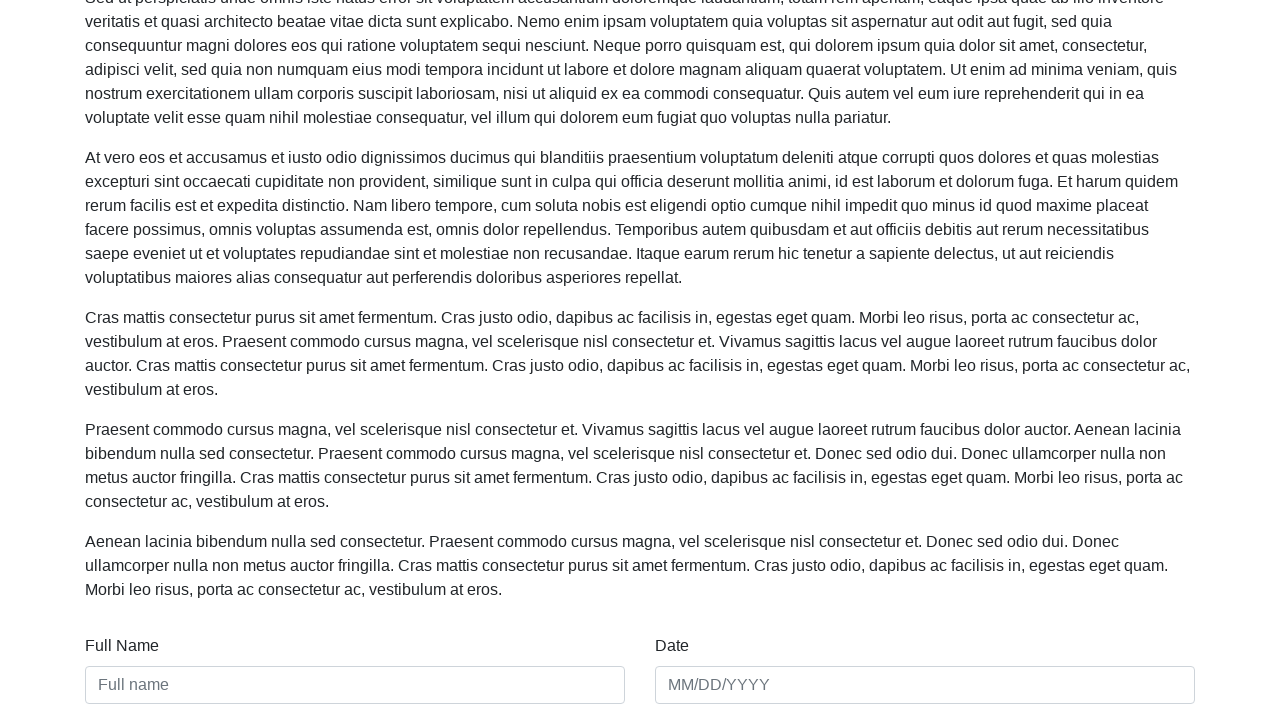

Filled name field with 'John Doe' on #name
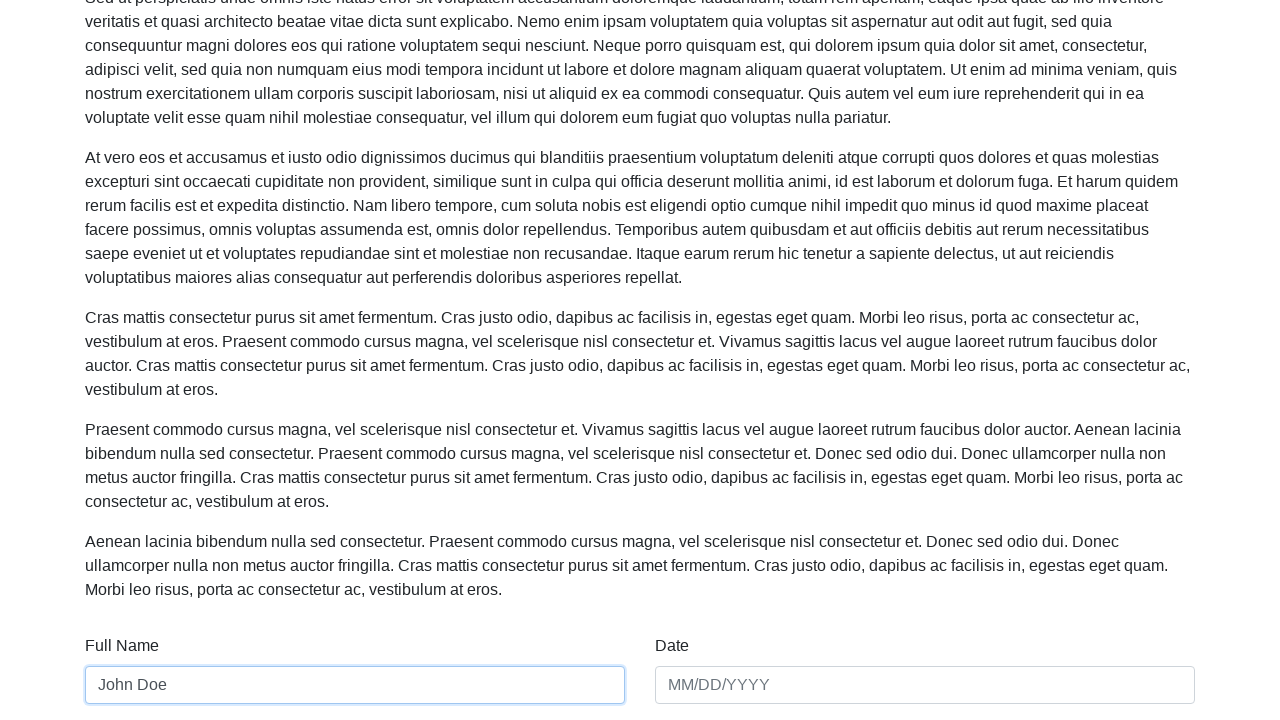

Filled date field with '01/01/2024' on #date
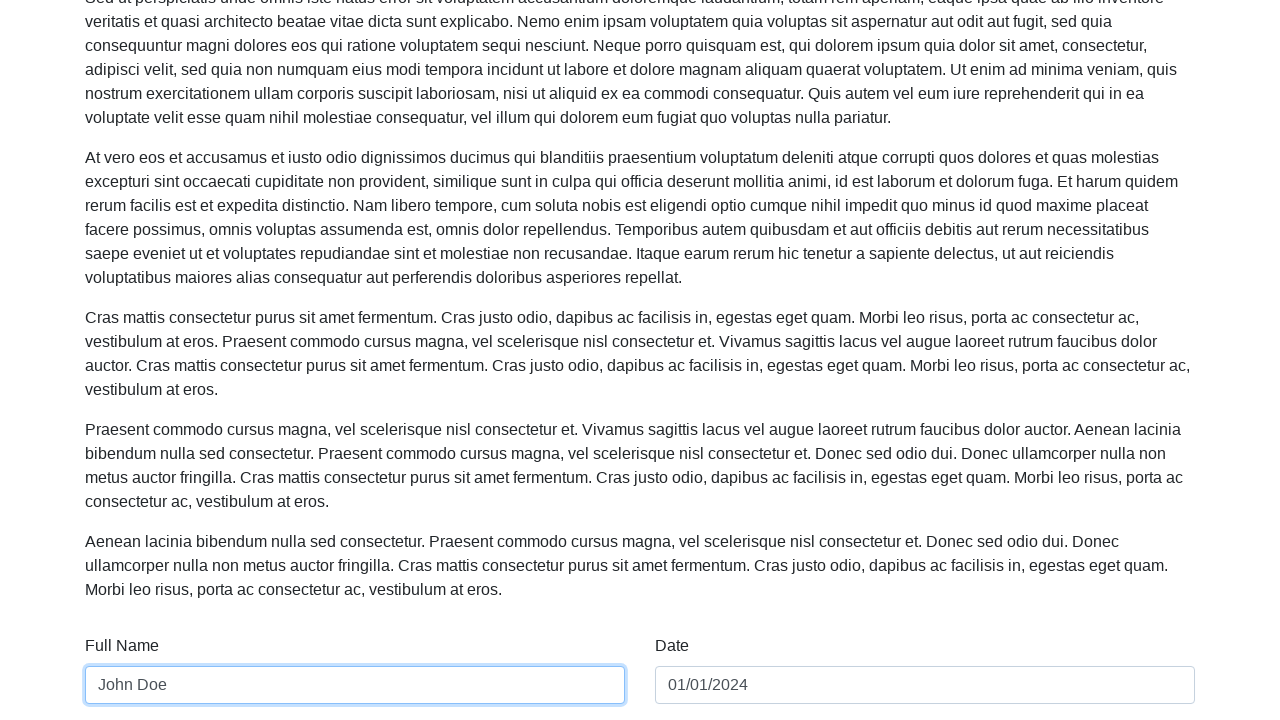

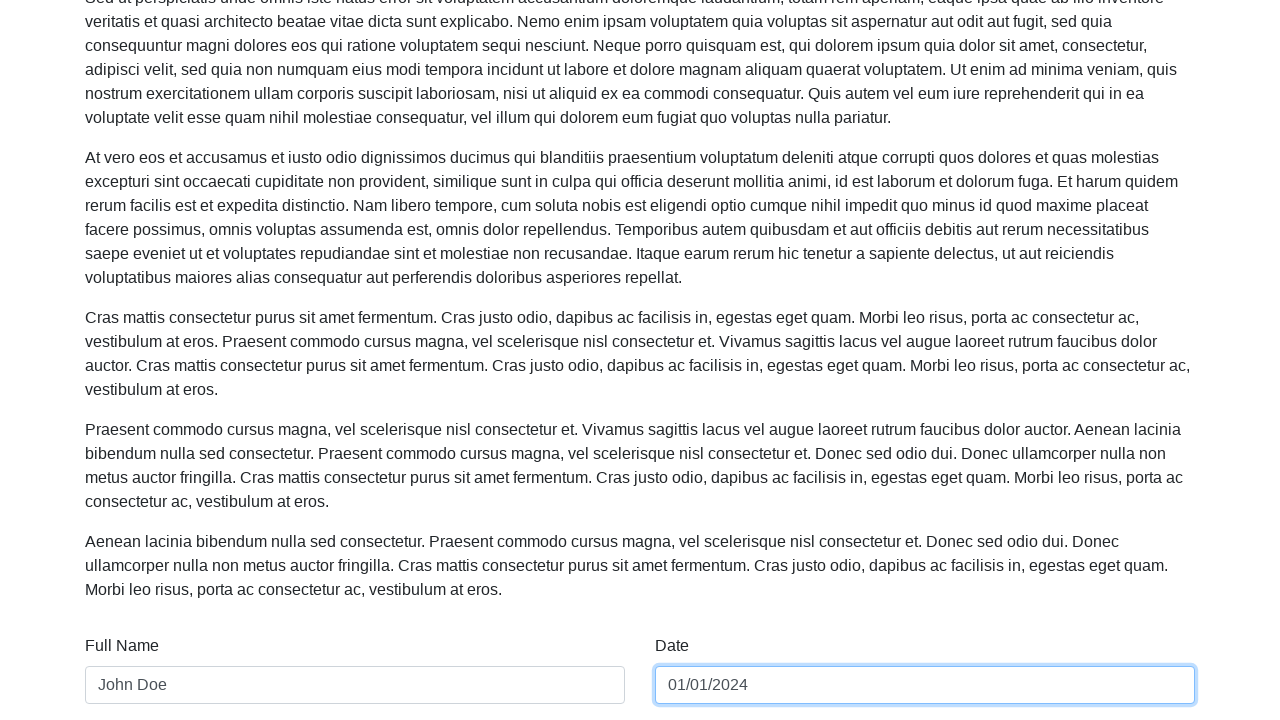